Tests keyboard interactions by switching to an iframe and using CTRL+click to select multiple items (1, 3, 5, 7) in a jQuery UI selectable list, demonstrating keyDown and keyUp actions.

Starting URL: https://jqueryui.com/selectable/

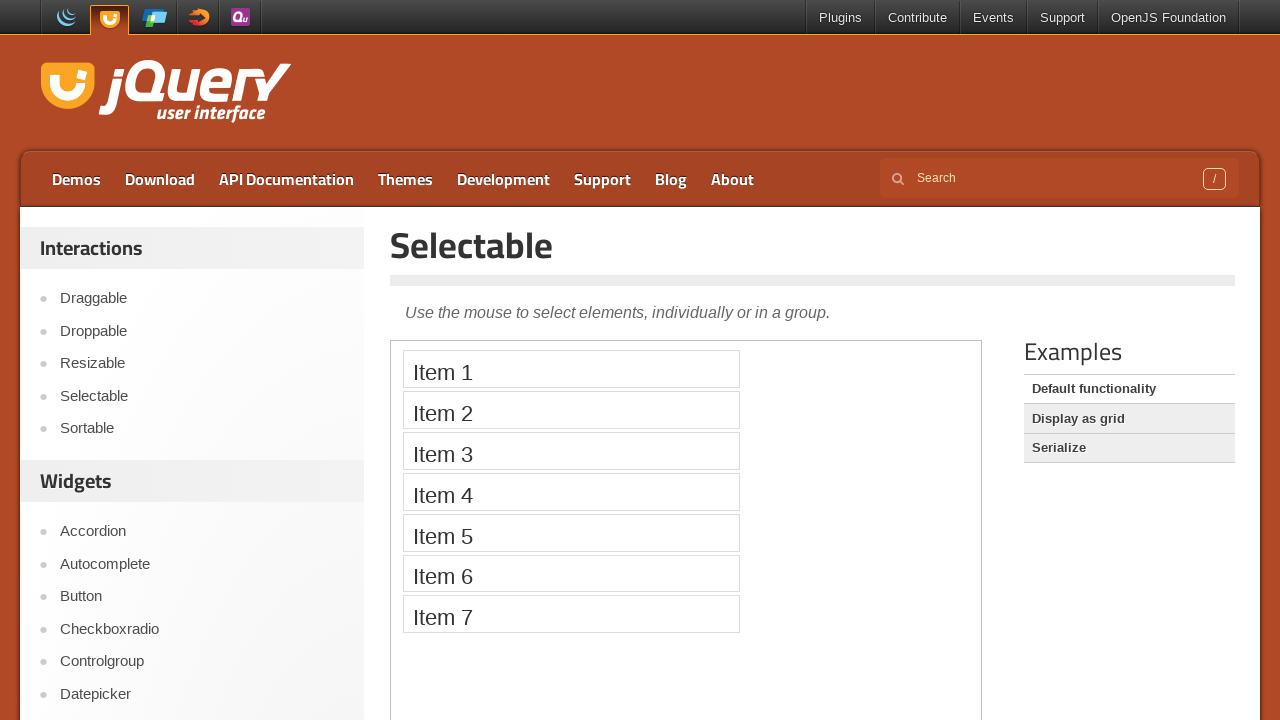

Located demo iframe
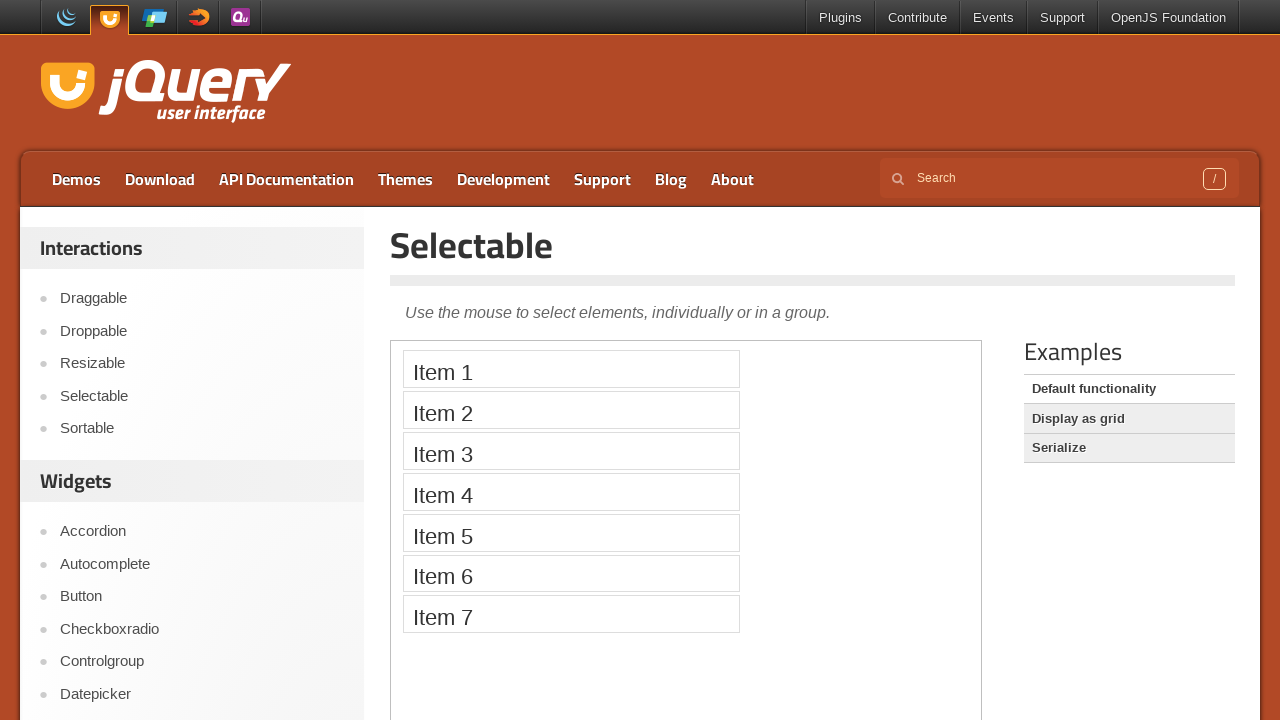

CTRL+clicked Item 1 in the selectable list at (571, 369) on .demo-frame >> internal:control=enter-frame >> xpath=//li[contains(.,'Item 1')]
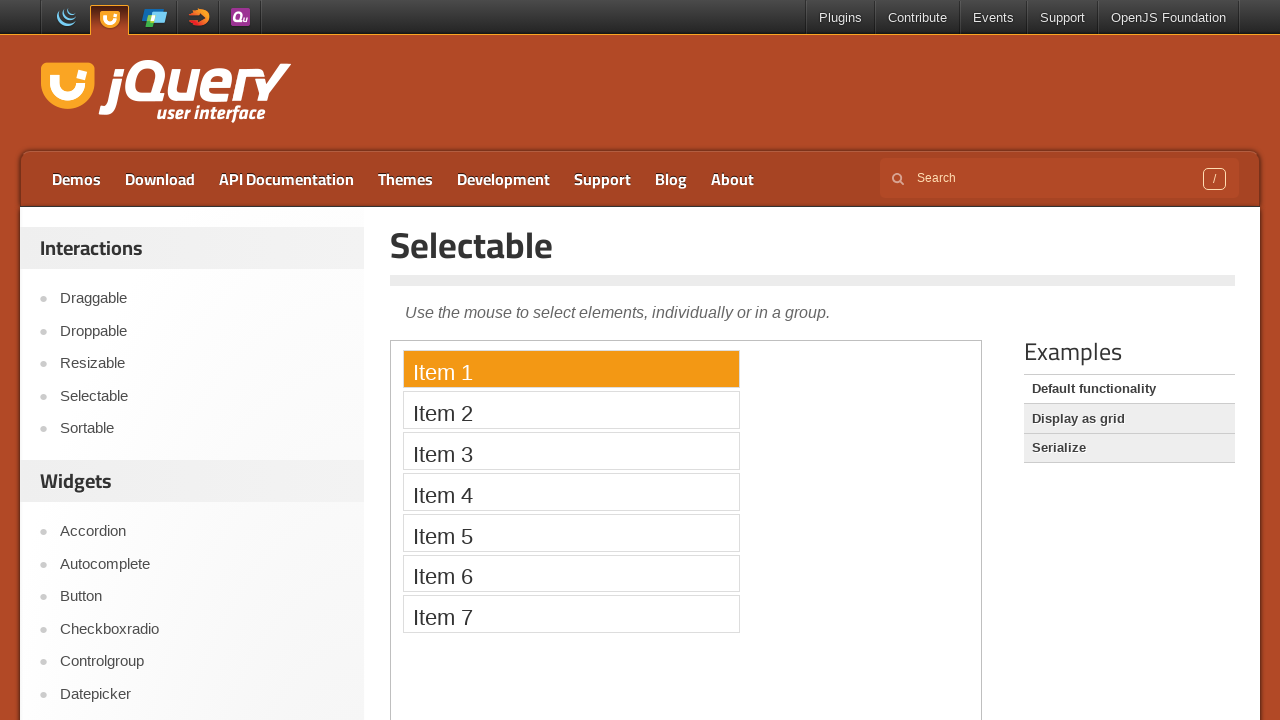

CTRL+clicked Item 3 in the selectable list at (571, 451) on .demo-frame >> internal:control=enter-frame >> xpath=//li[contains(.,'Item 3')]
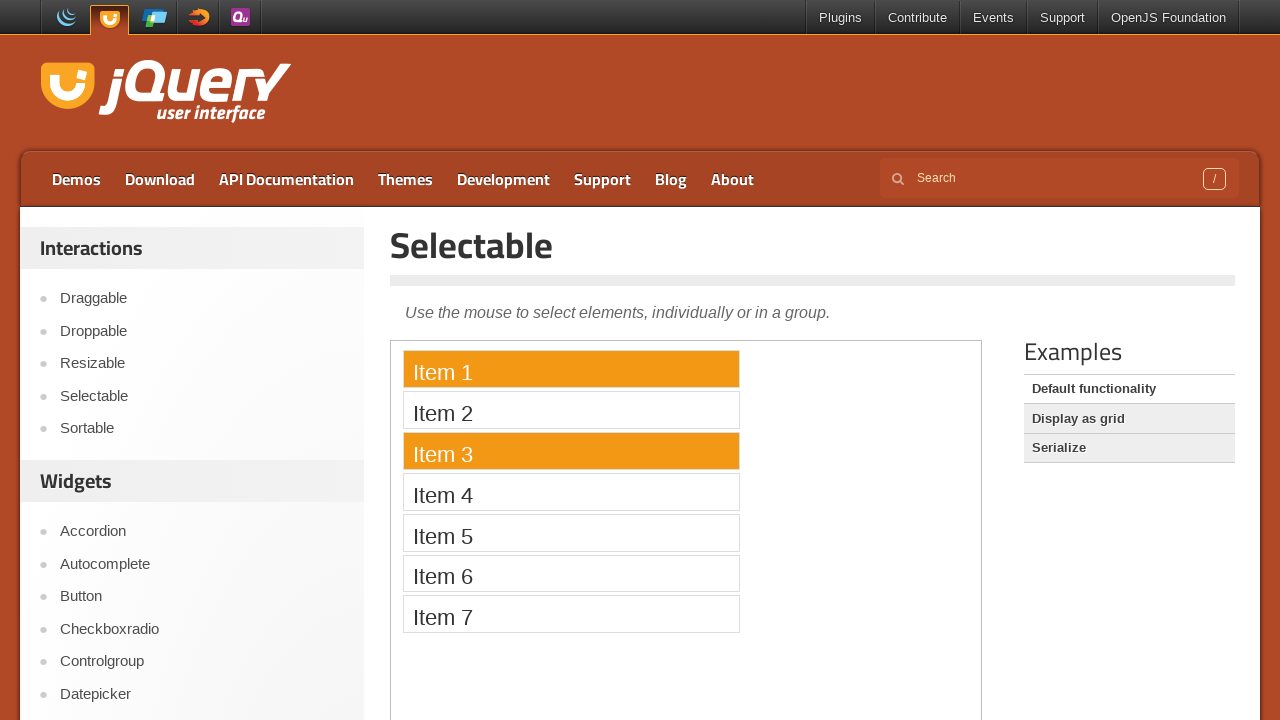

CTRL+clicked Item 5 in the selectable list at (571, 532) on .demo-frame >> internal:control=enter-frame >> xpath=//li[contains(.,'Item 5')]
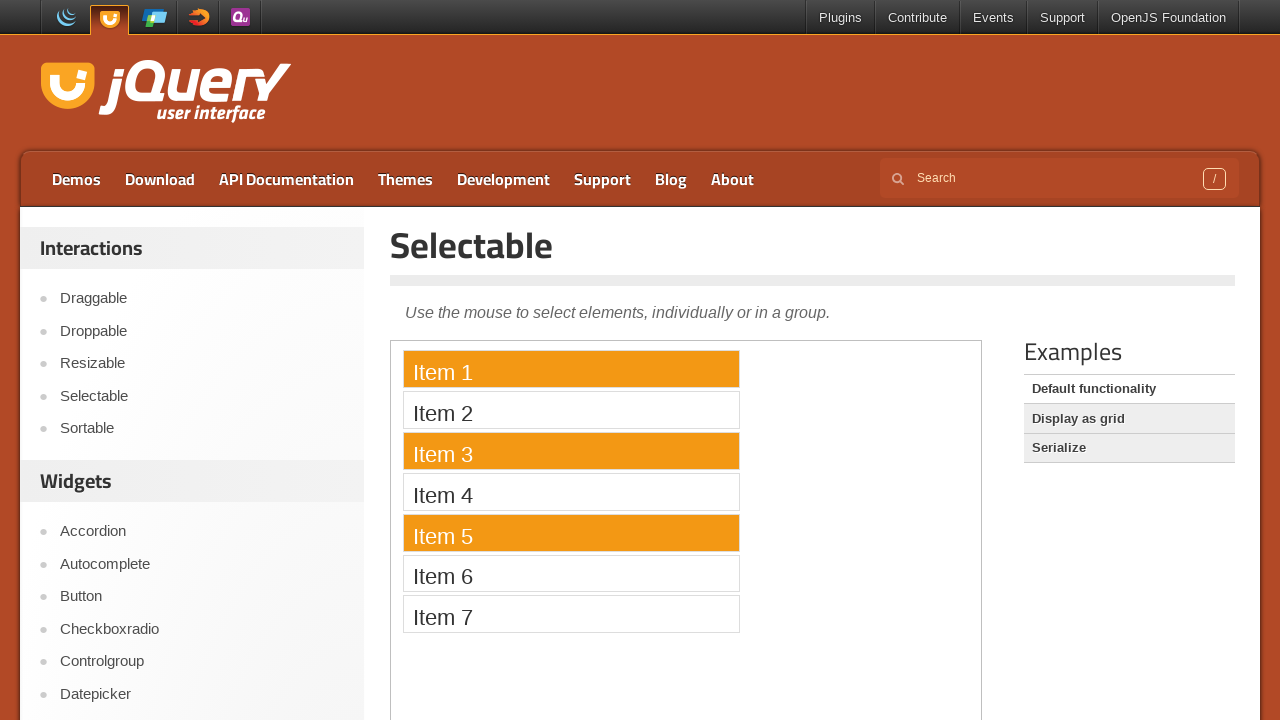

CTRL+clicked Item 7 in the selectable list at (571, 614) on .demo-frame >> internal:control=enter-frame >> xpath=//li[contains(.,'Item 7')]
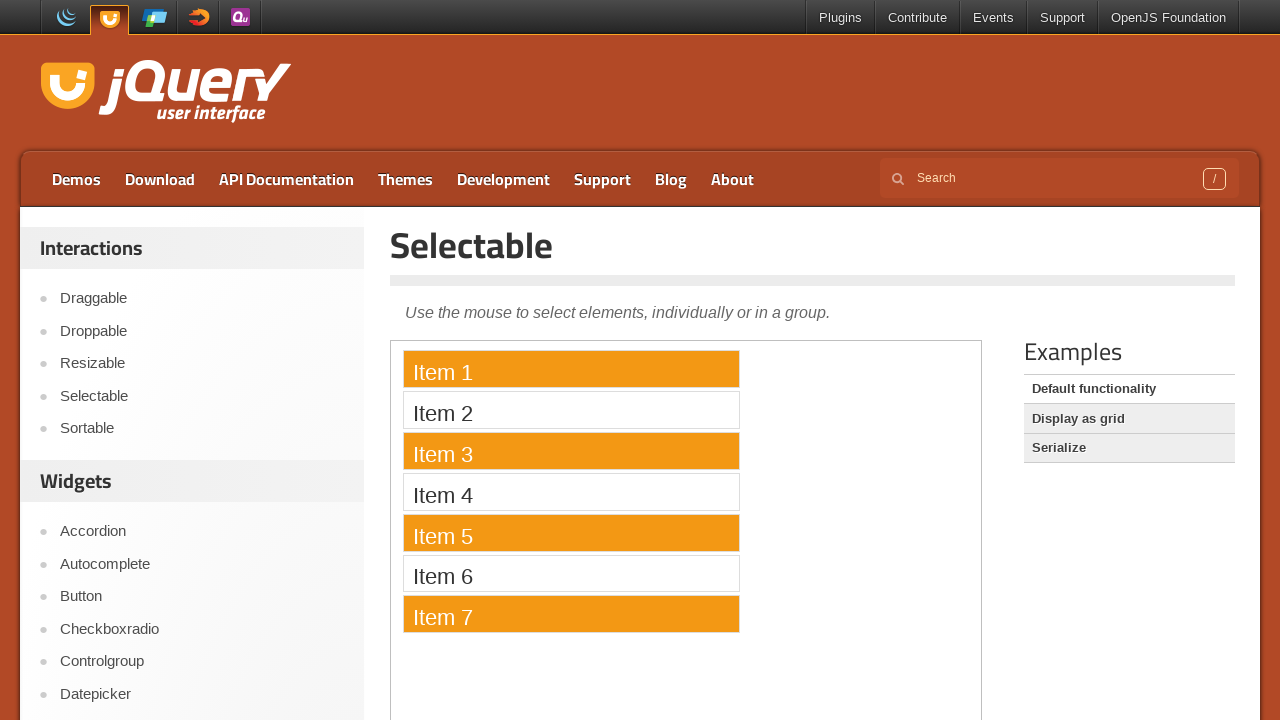

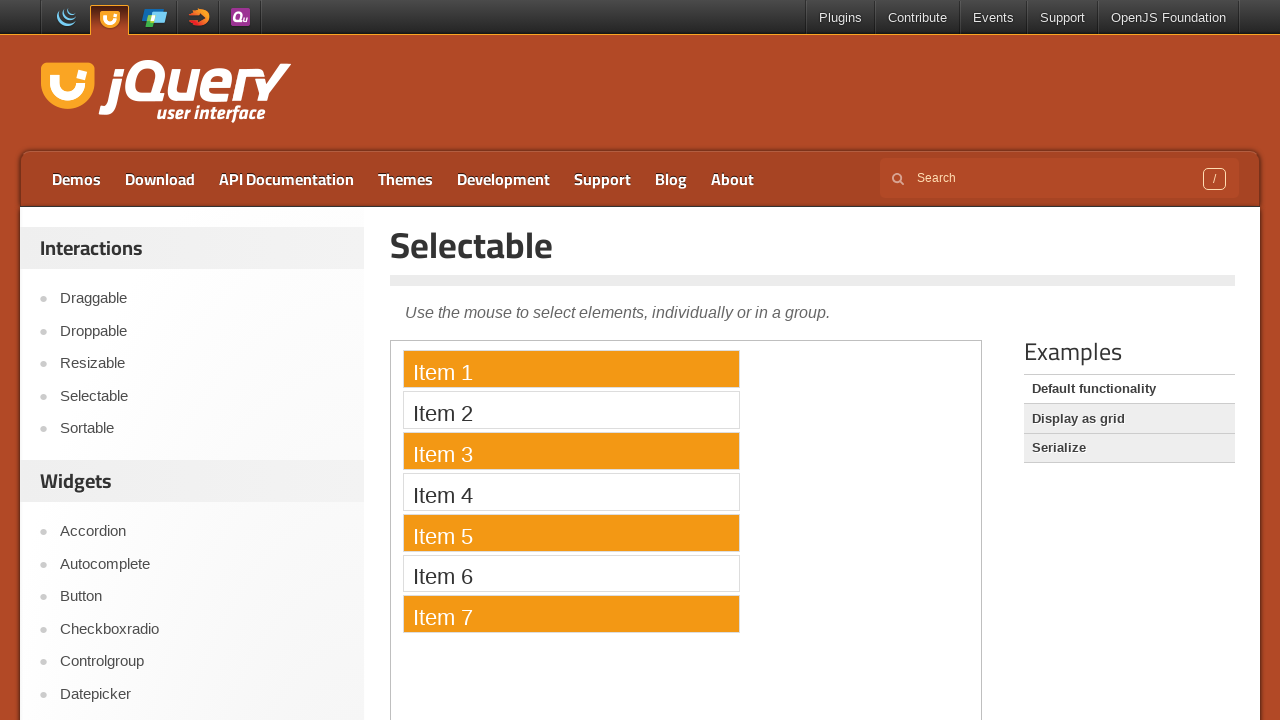